Tests JavaScript alert handling by clicking three different buttons that trigger JS Alert, JS Confirm, and JS Prompt dialogs, then accepting each alert.

Starting URL: https://the-internet.herokuapp.com/javascript_alerts

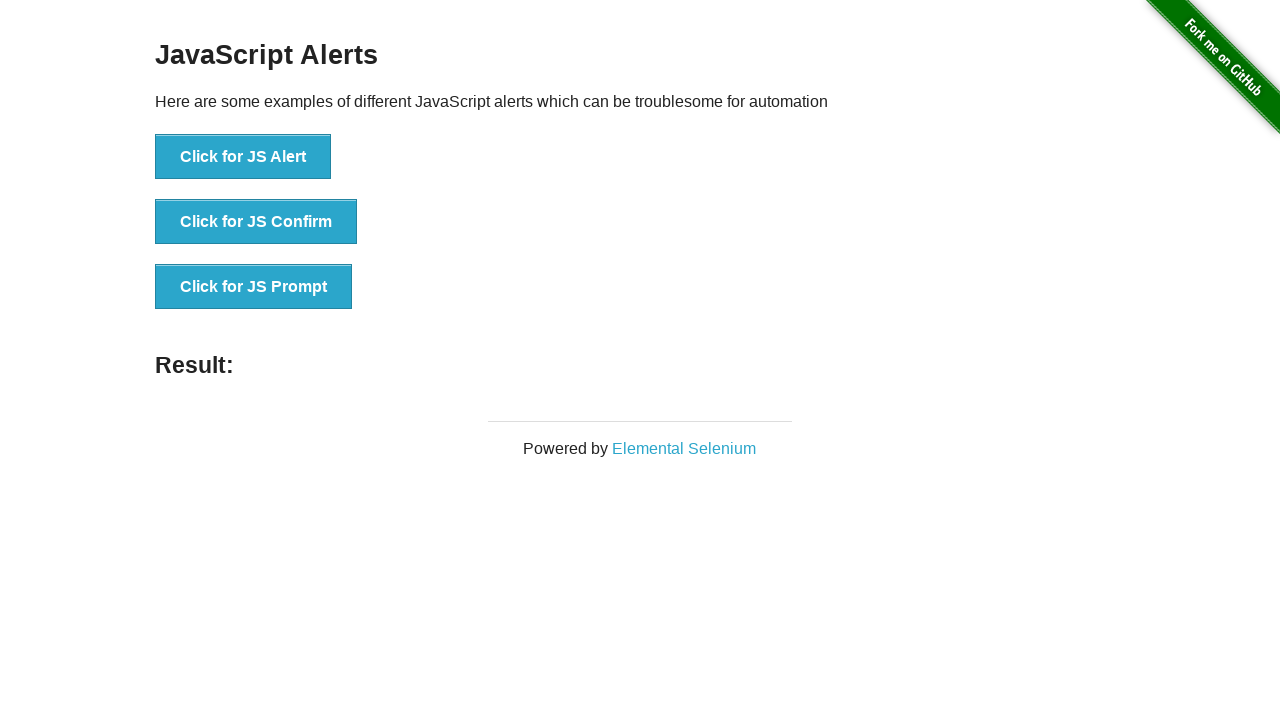

Clicked 'Click for JS Alert' button at (243, 157) on xpath=//button[text()='Click for JS Alert']
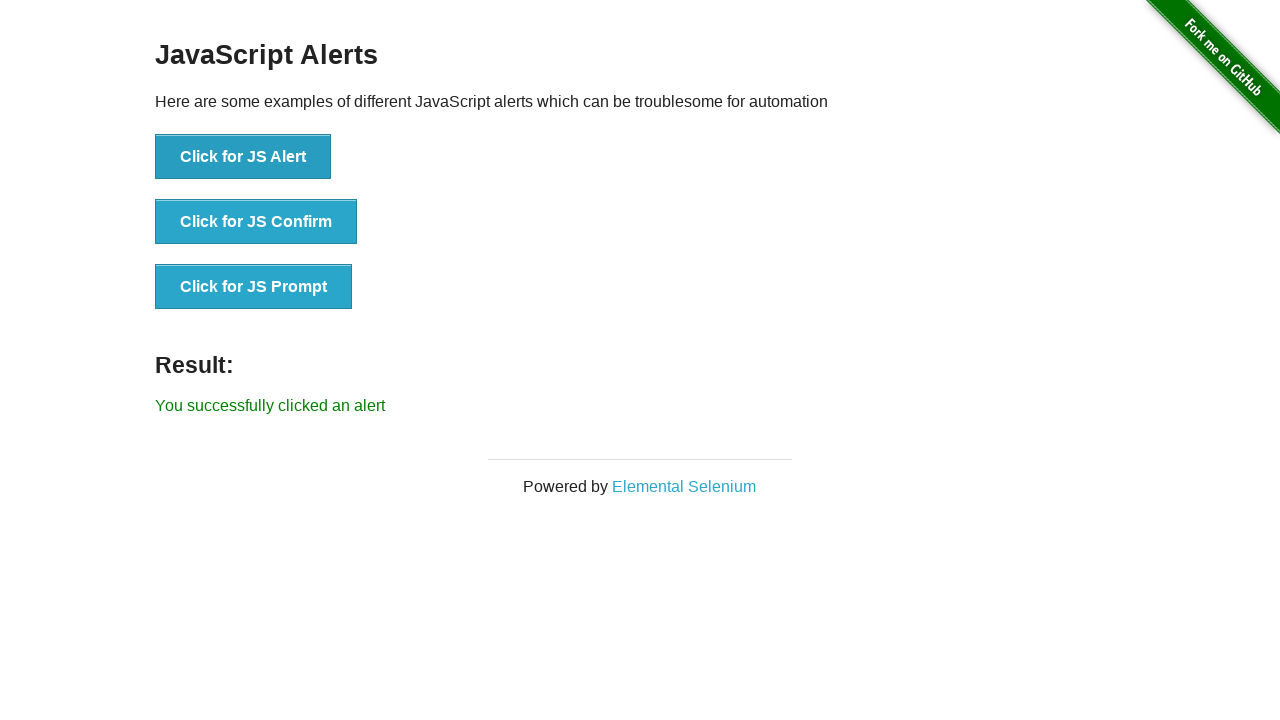

Set up dialog handler to accept alerts
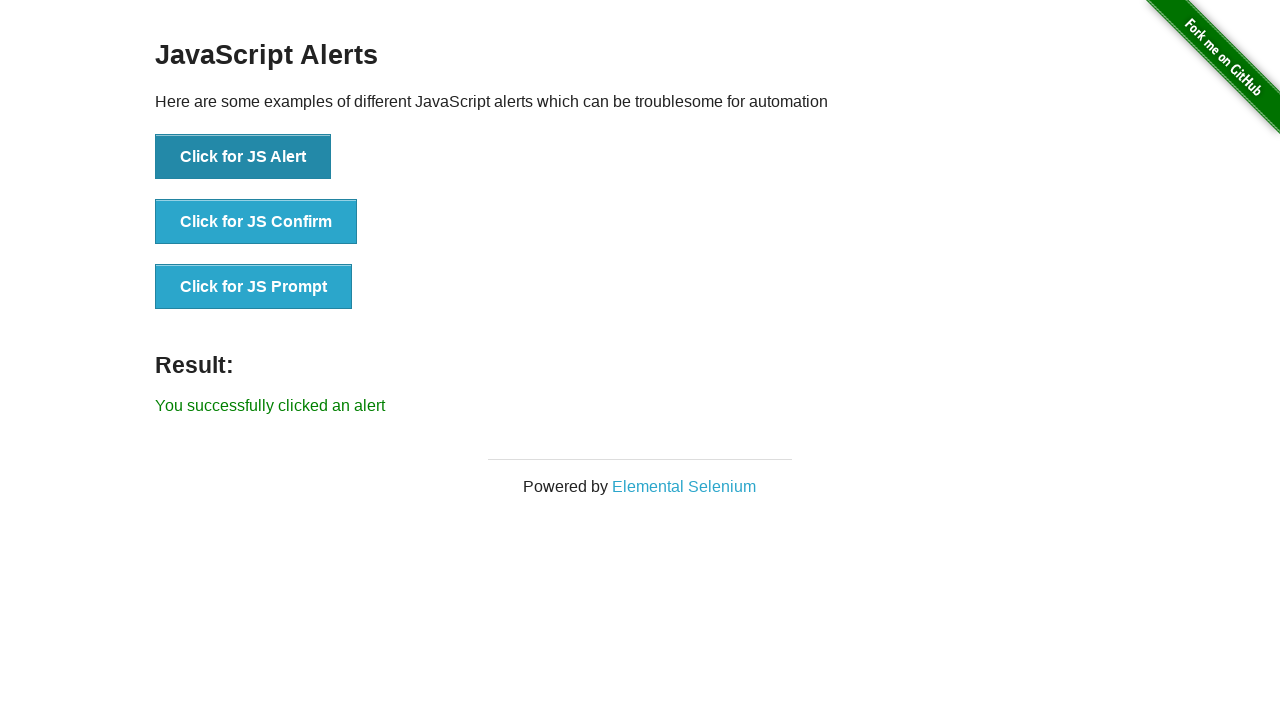

Waited for JS Alert to be processed
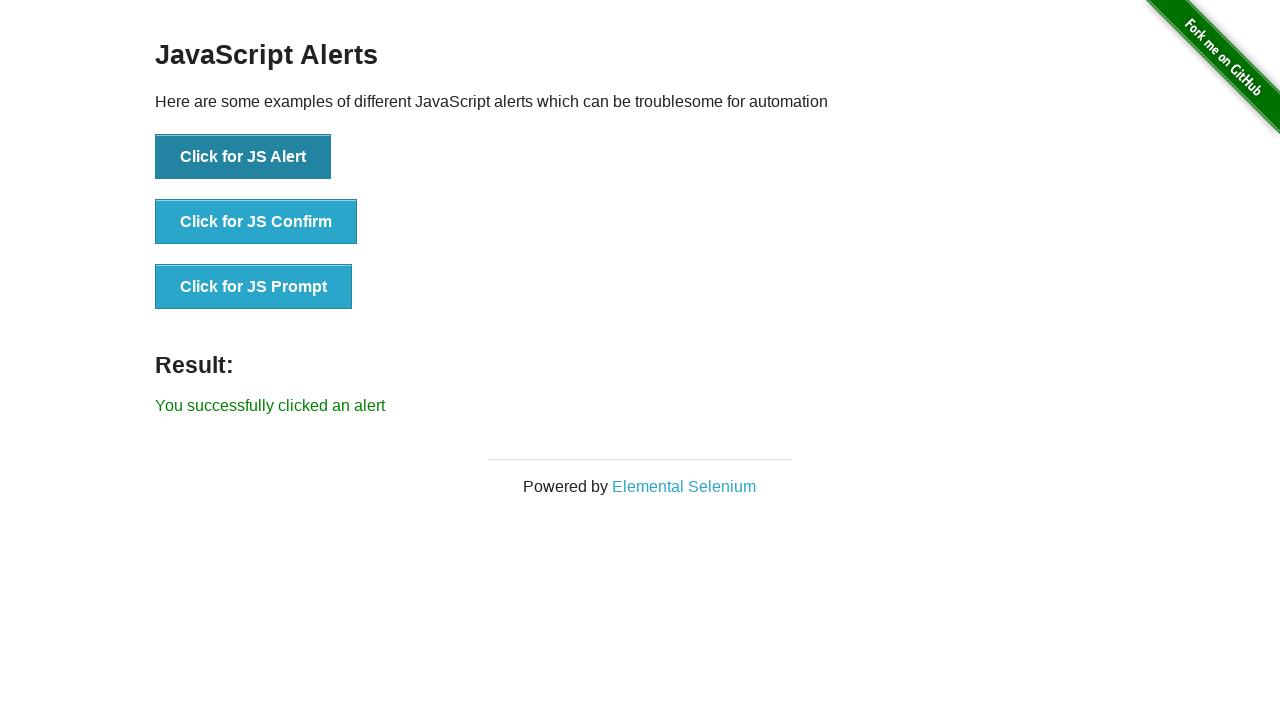

Clicked 'Click for JS Confirm' button at (256, 222) on xpath=//button[text()='Click for JS Confirm']
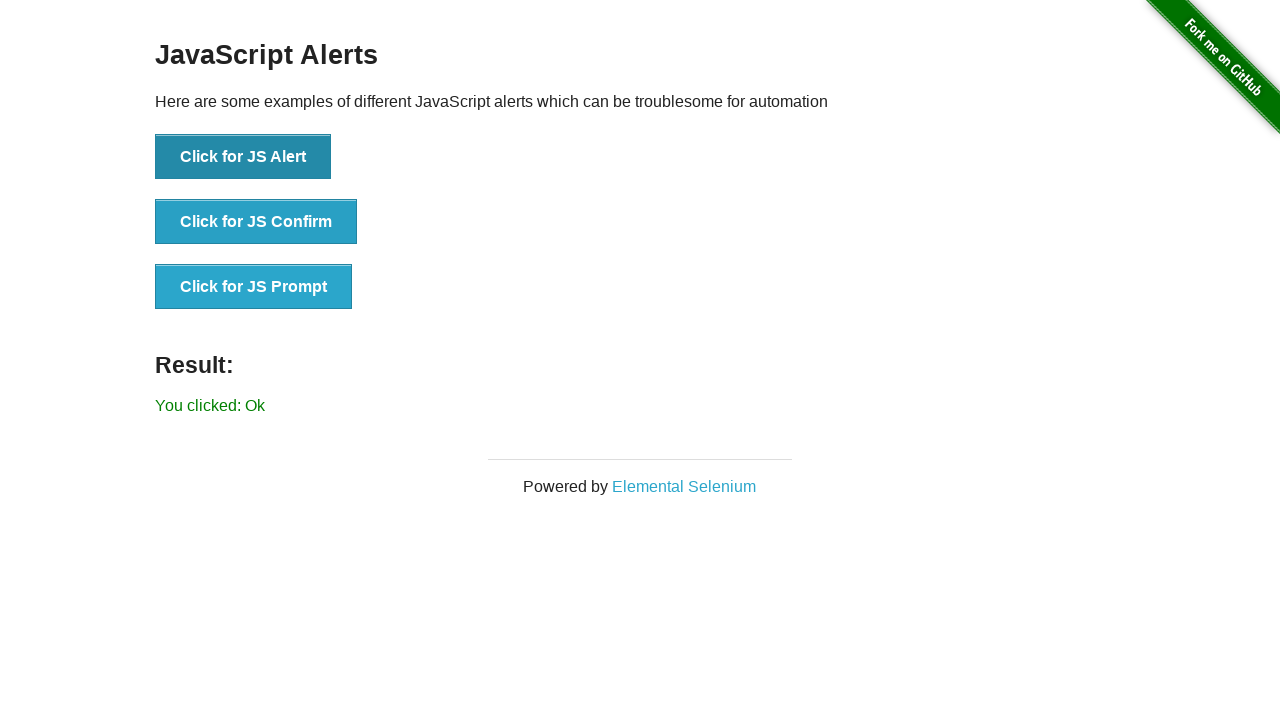

Waited for JS Confirm dialog to be processed
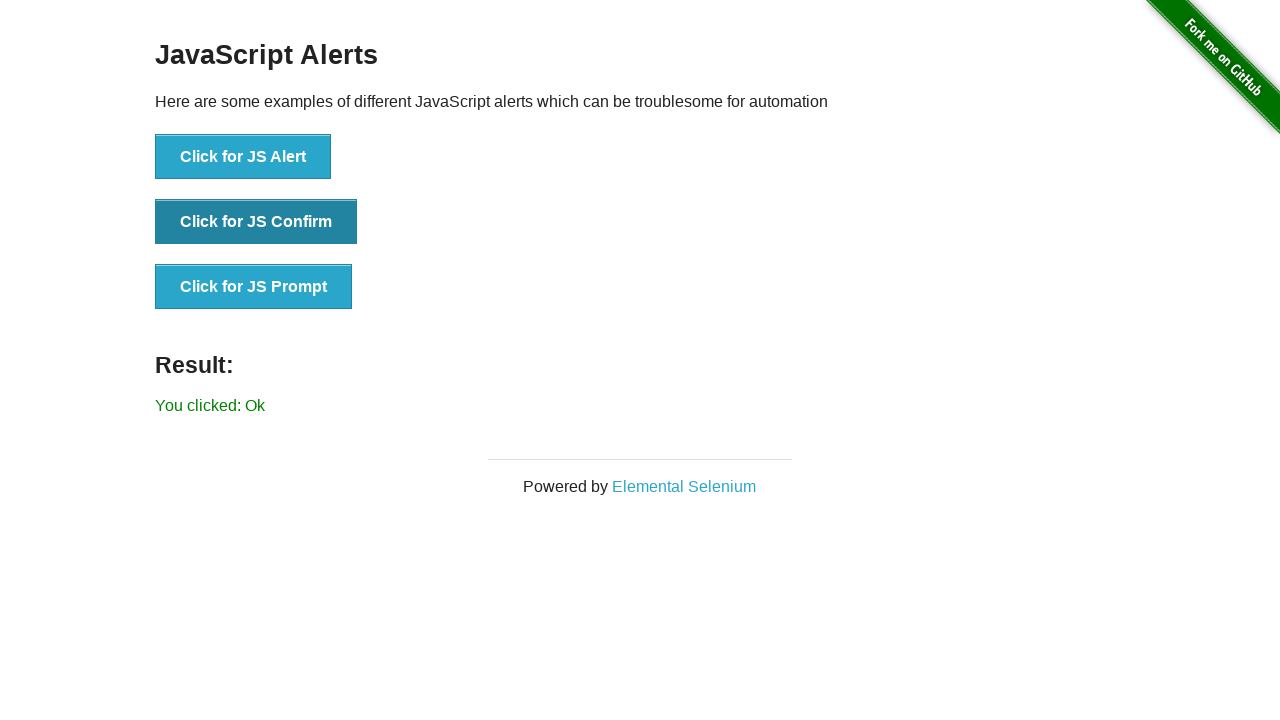

Clicked 'Click for JS Prompt' button at (254, 287) on xpath=//button[text()='Click for JS Prompt']
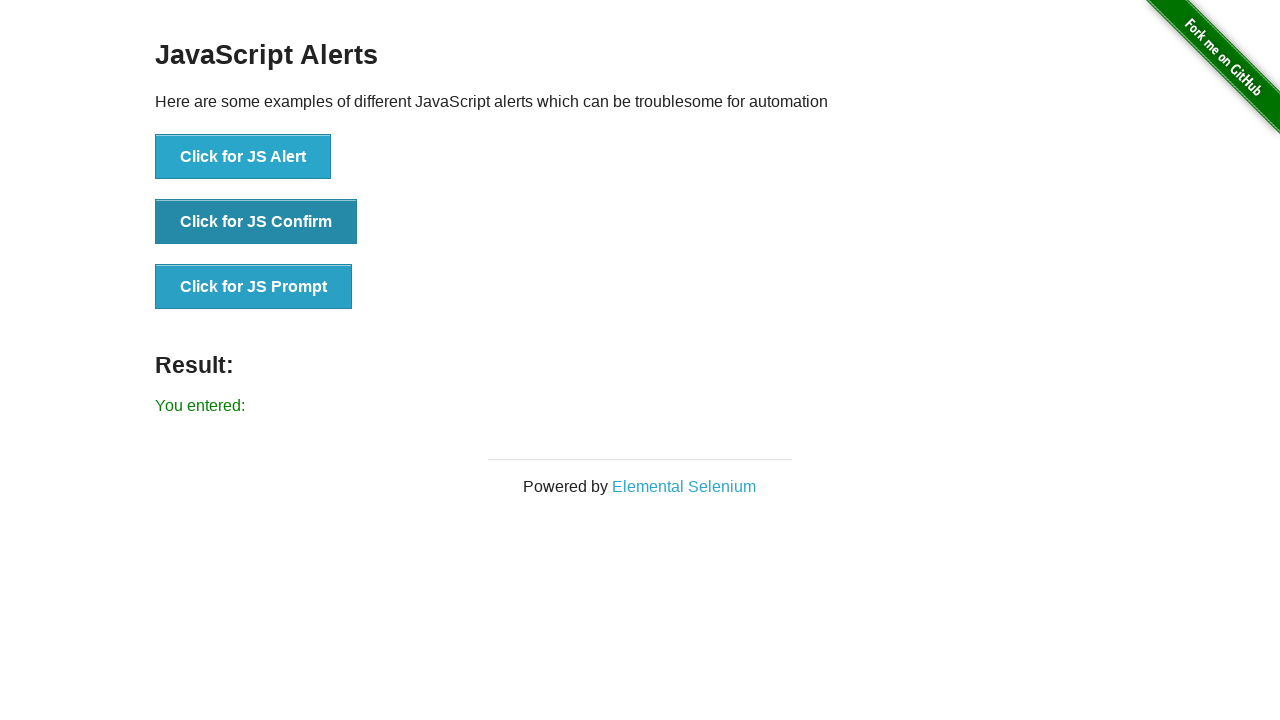

Waited for result to be displayed
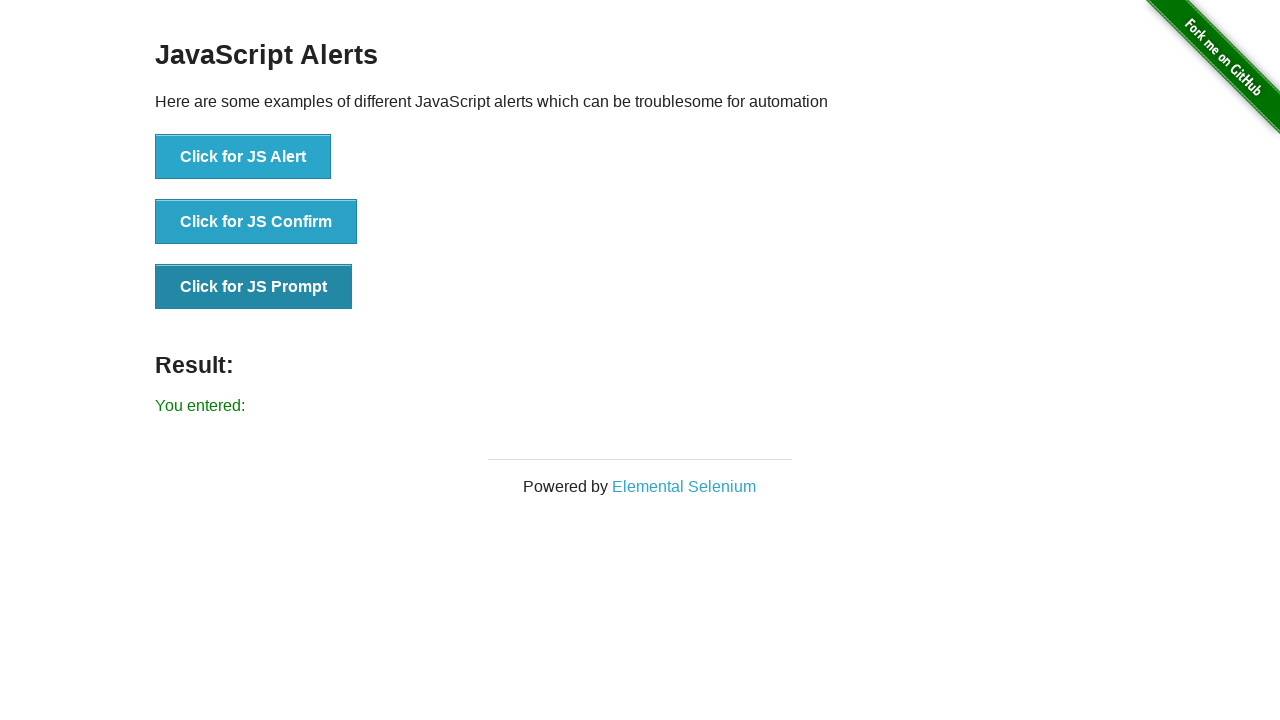

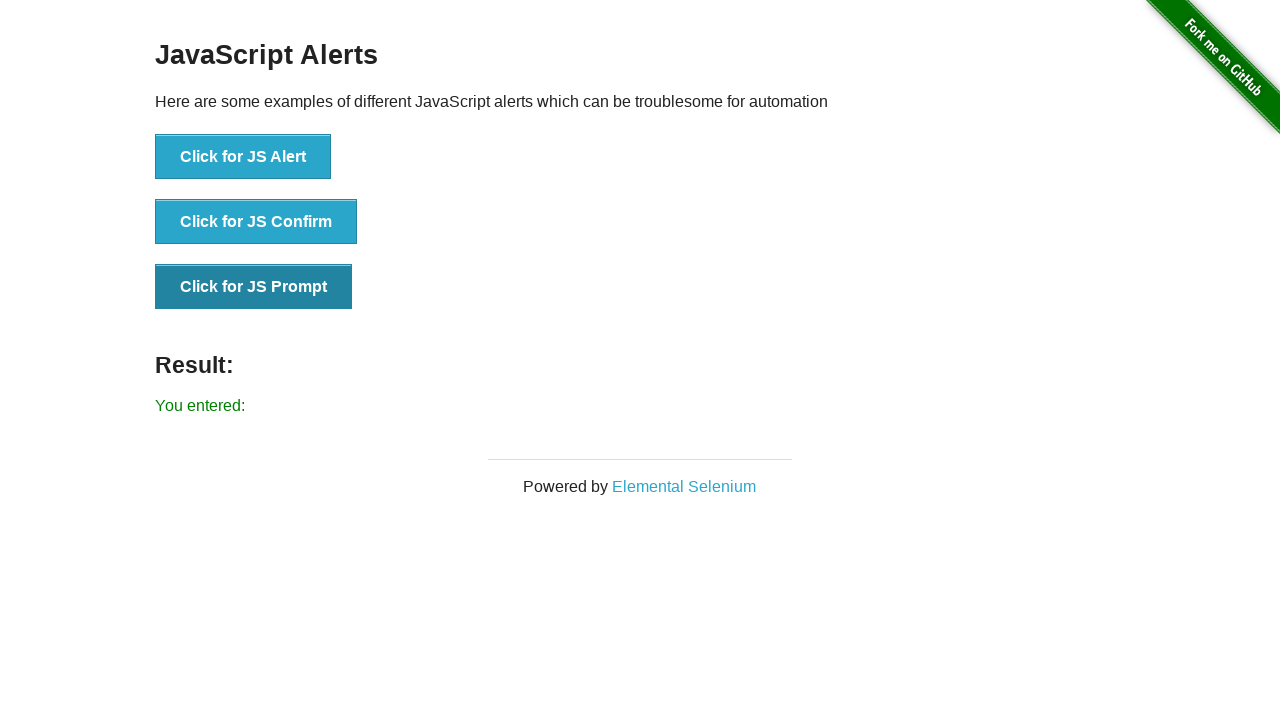